Tests the FAQ dropdown accordion by clicking on the sixth question about scooter charging and verifying the answer text

Starting URL: https://qa-scooter.praktikum-services.ru/

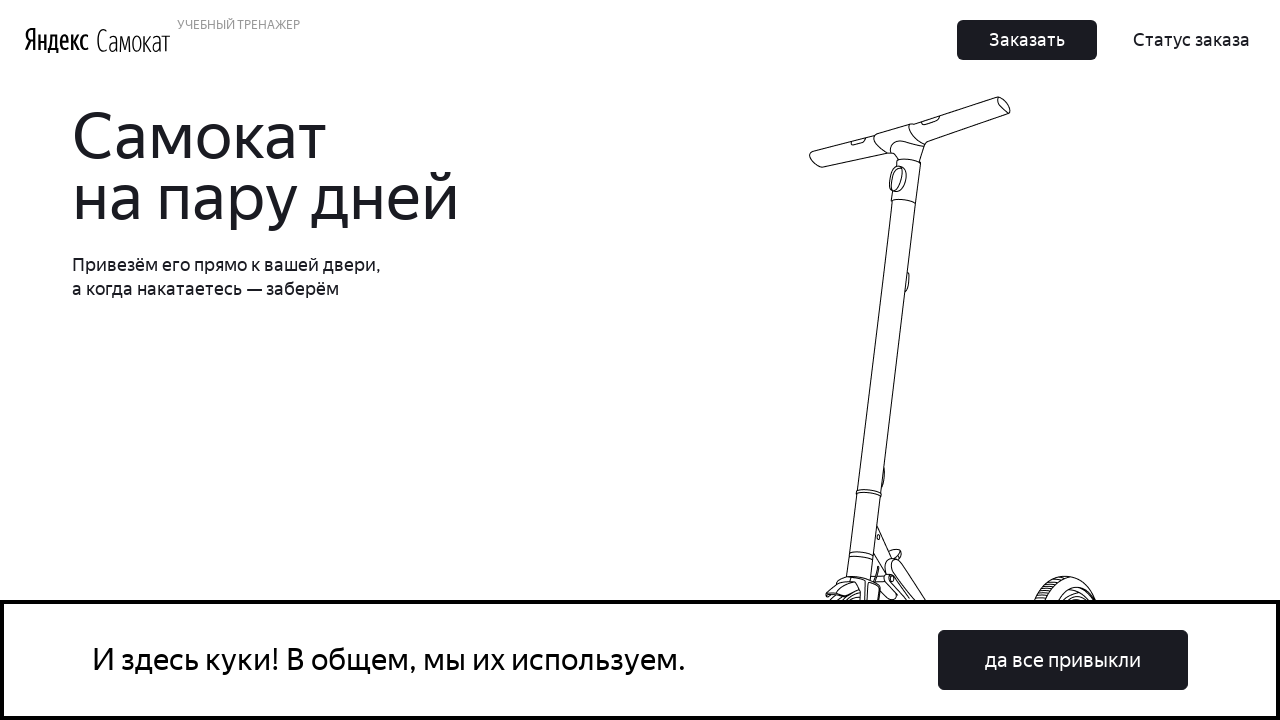

Scrolled to FAQ section 'Вопросы о важном'
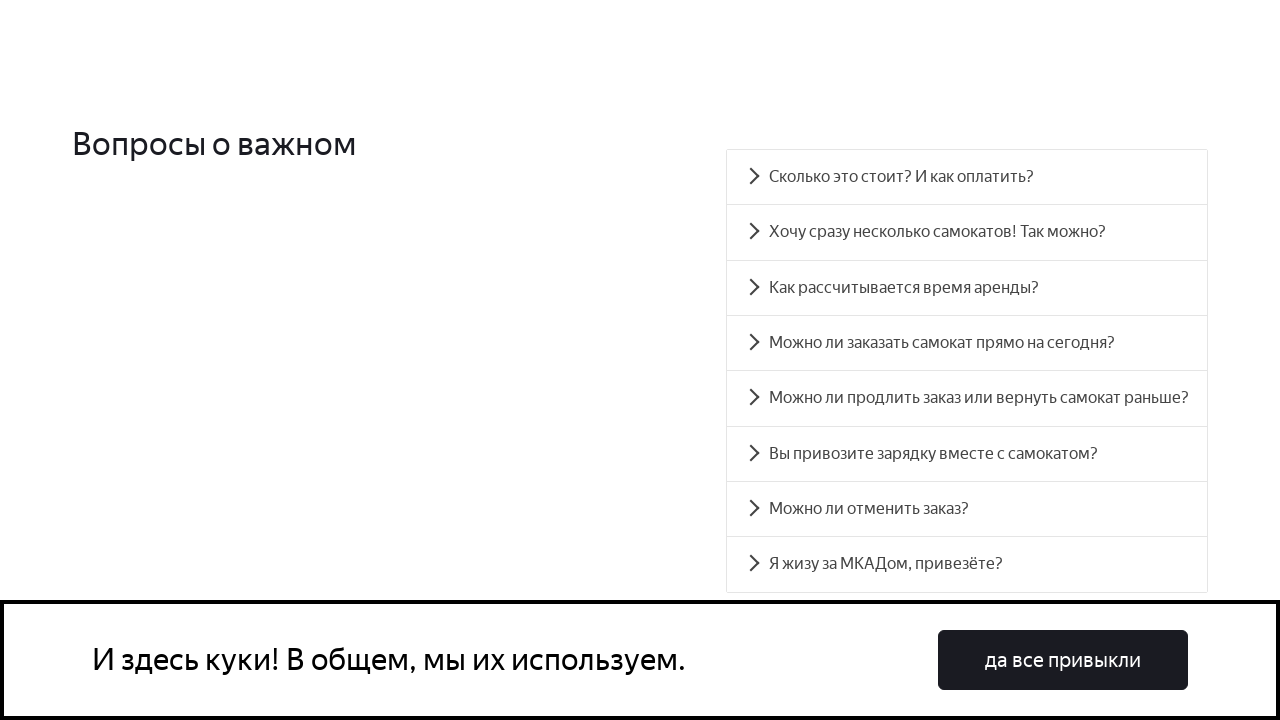

Clicked on the sixth FAQ accordion item about scooter charging at (967, 454) on [aria-controls='accordion__panel-5']
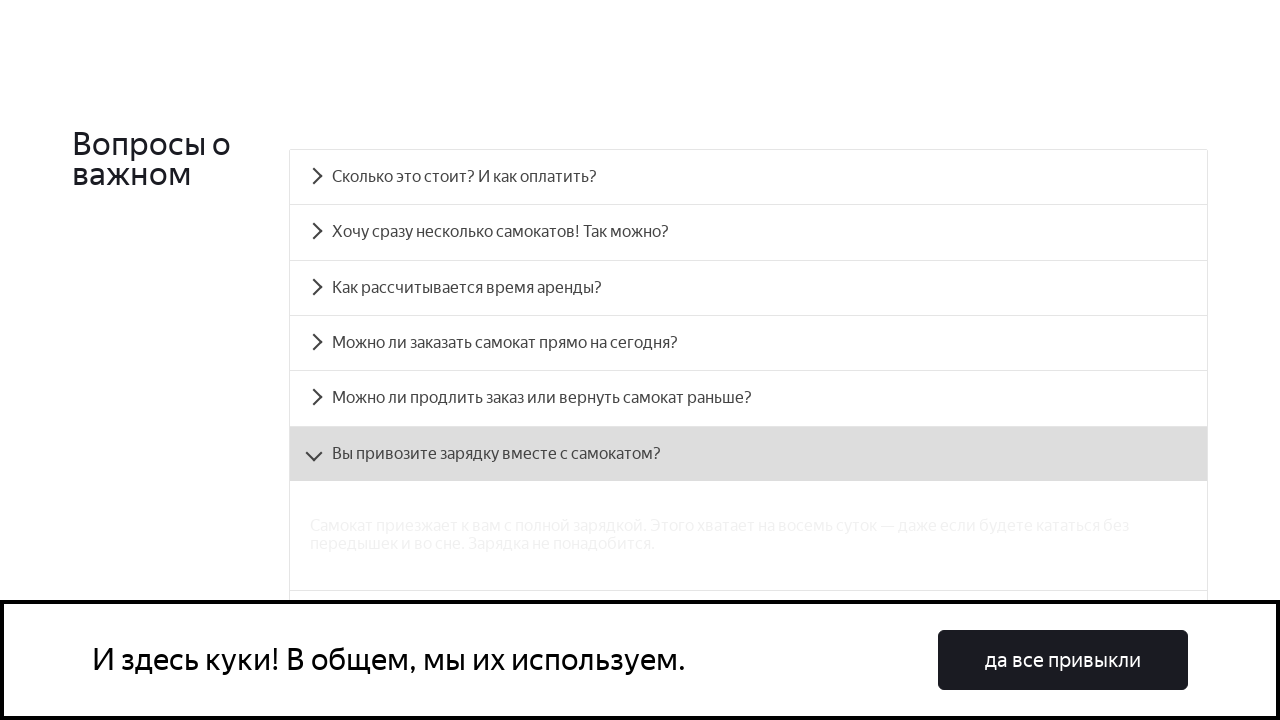

Verified the answer text about scooter charging is displayed
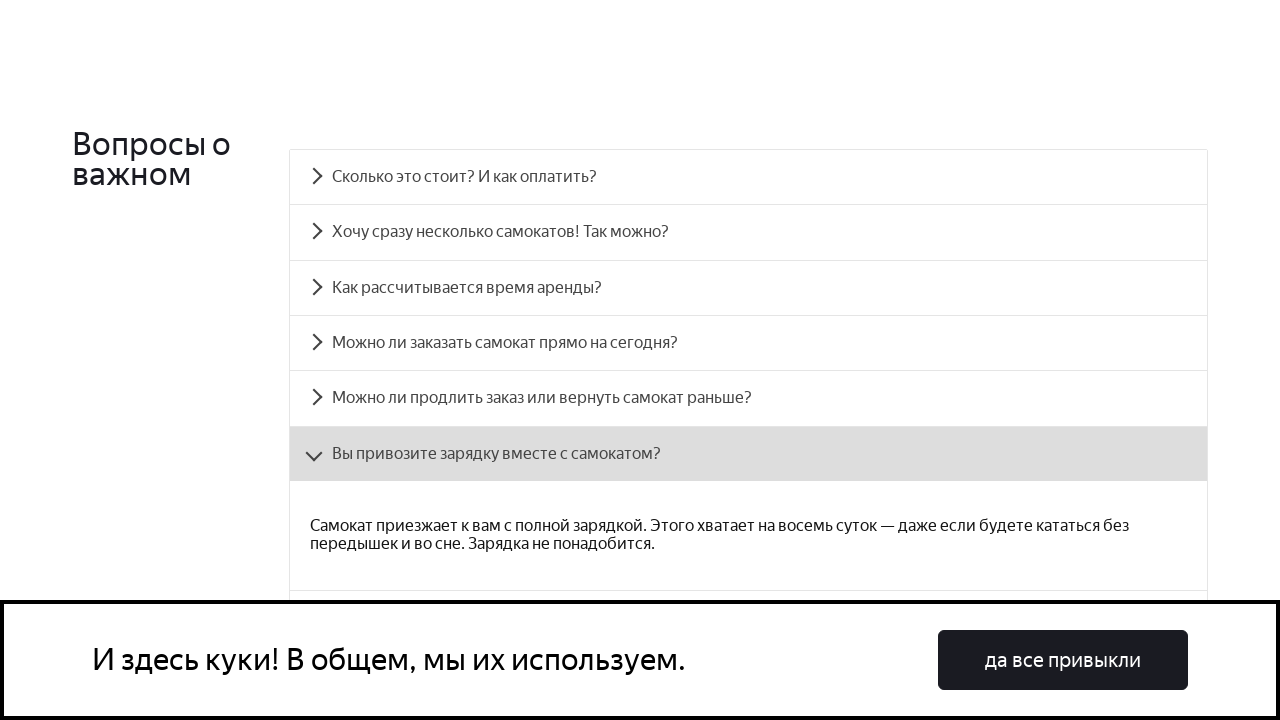

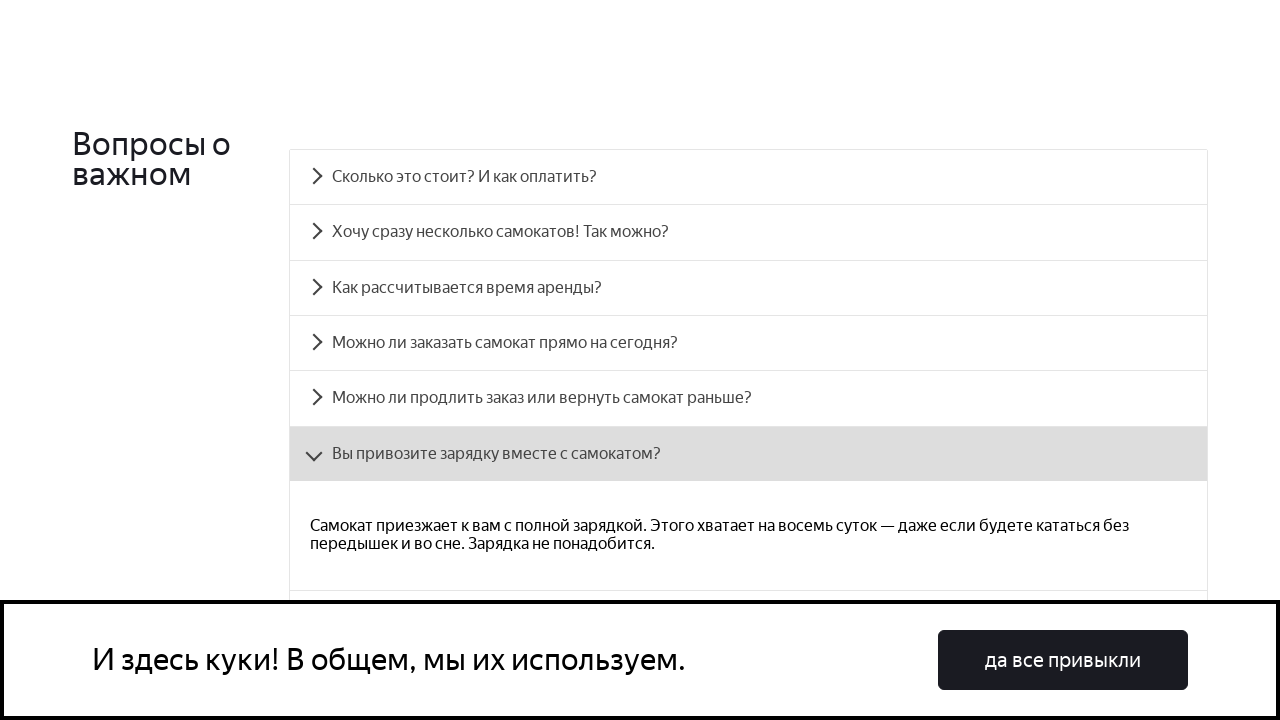